Tests double-click functionality by switching to an iframe and double-clicking on text to change its color, then verifying the style attribute contains the expected color value.

Starting URL: https://www.w3schools.com/tags/tryit.asp?filename=tryhtml5_ev_ondblclick2

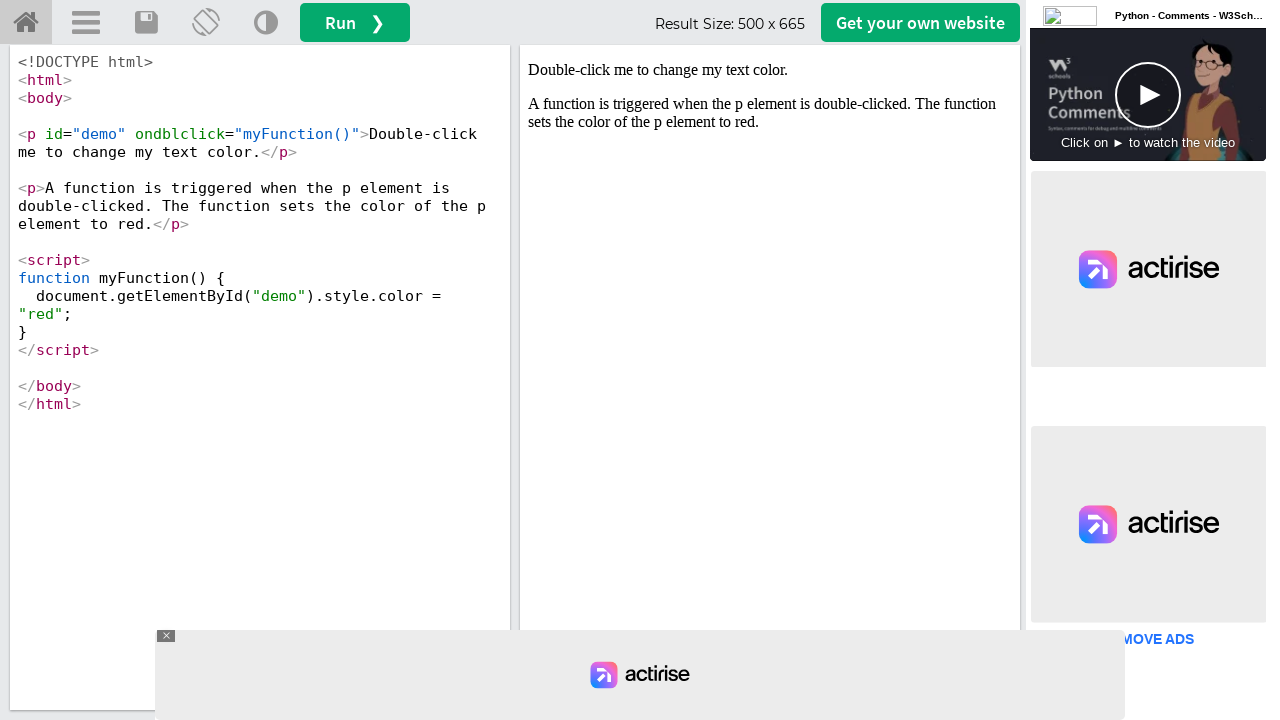

Located iframe with ID 'iframeResult'
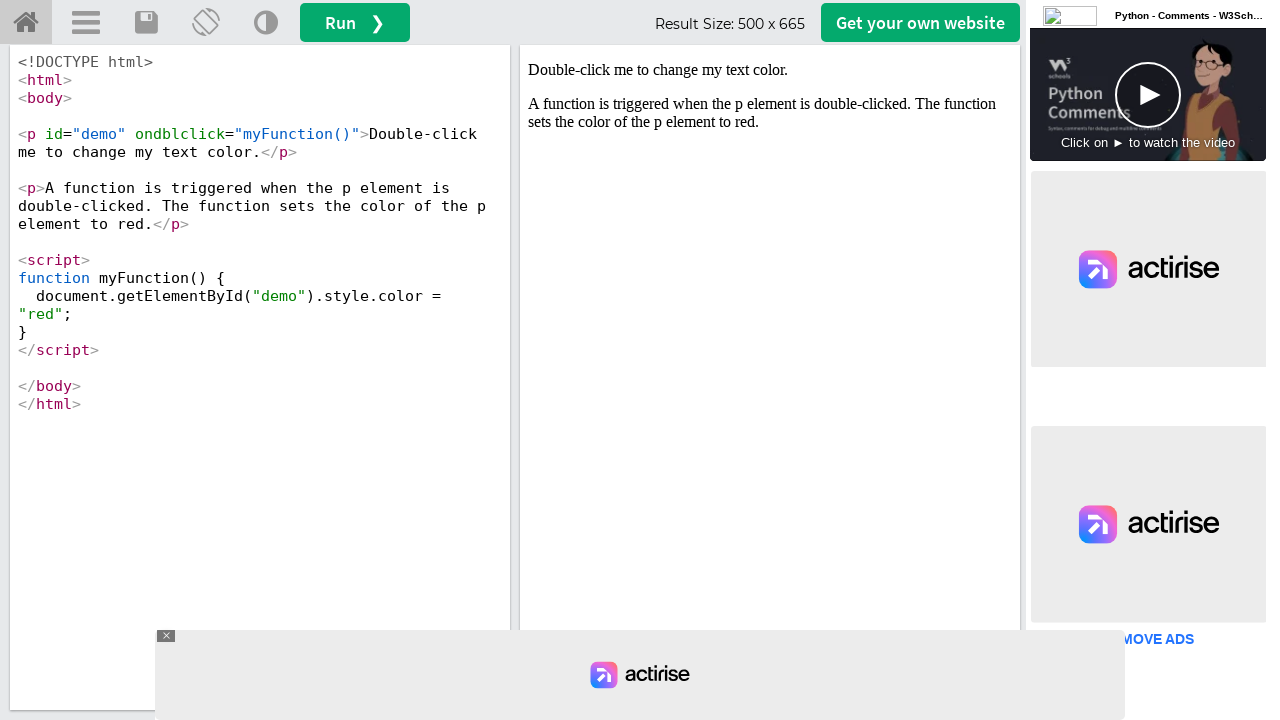

Located text element with ID 'demo' inside iframe
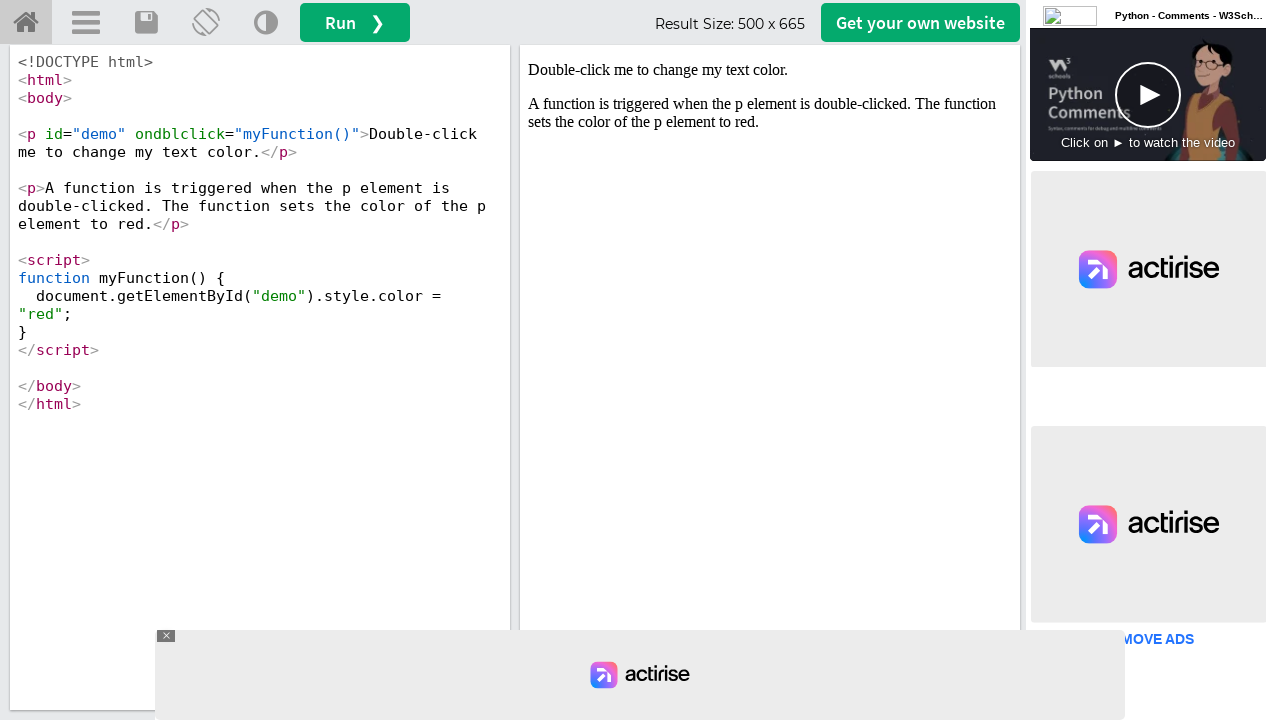

Double-clicked on the text element to trigger color change at (770, 70) on #iframeResult >> internal:control=enter-frame >> #demo
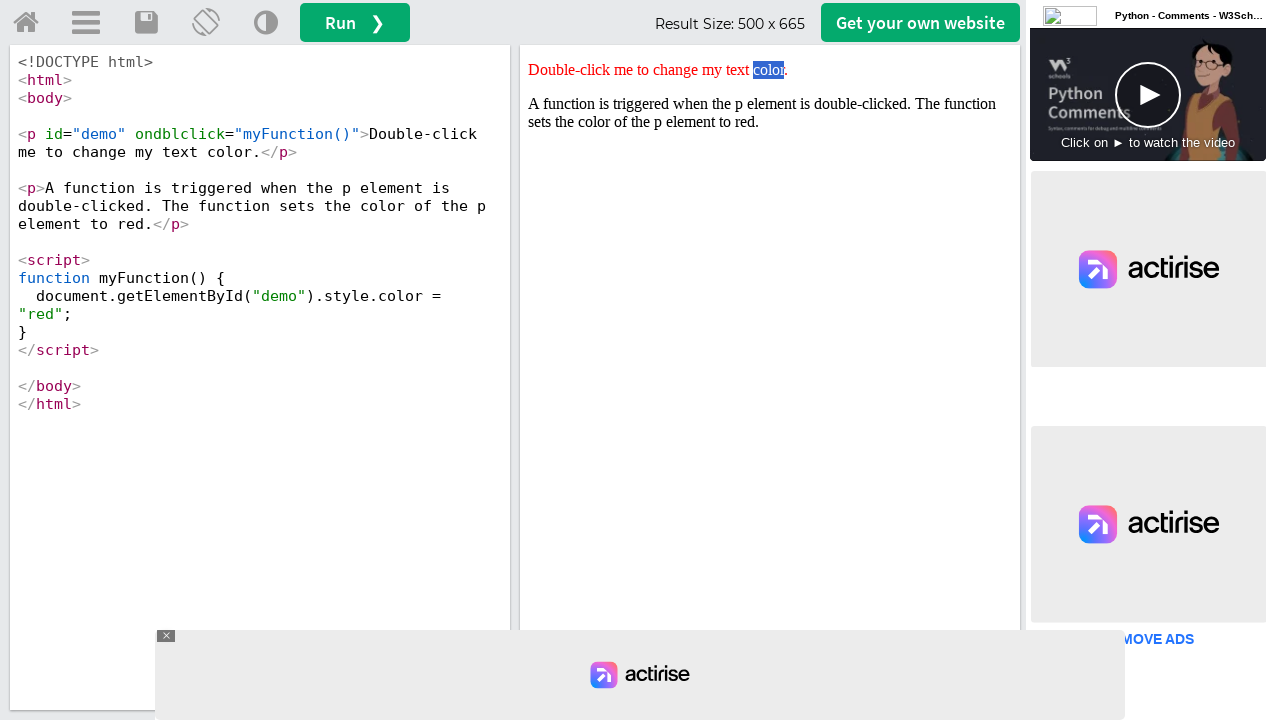

Retrieved style attribute from text element
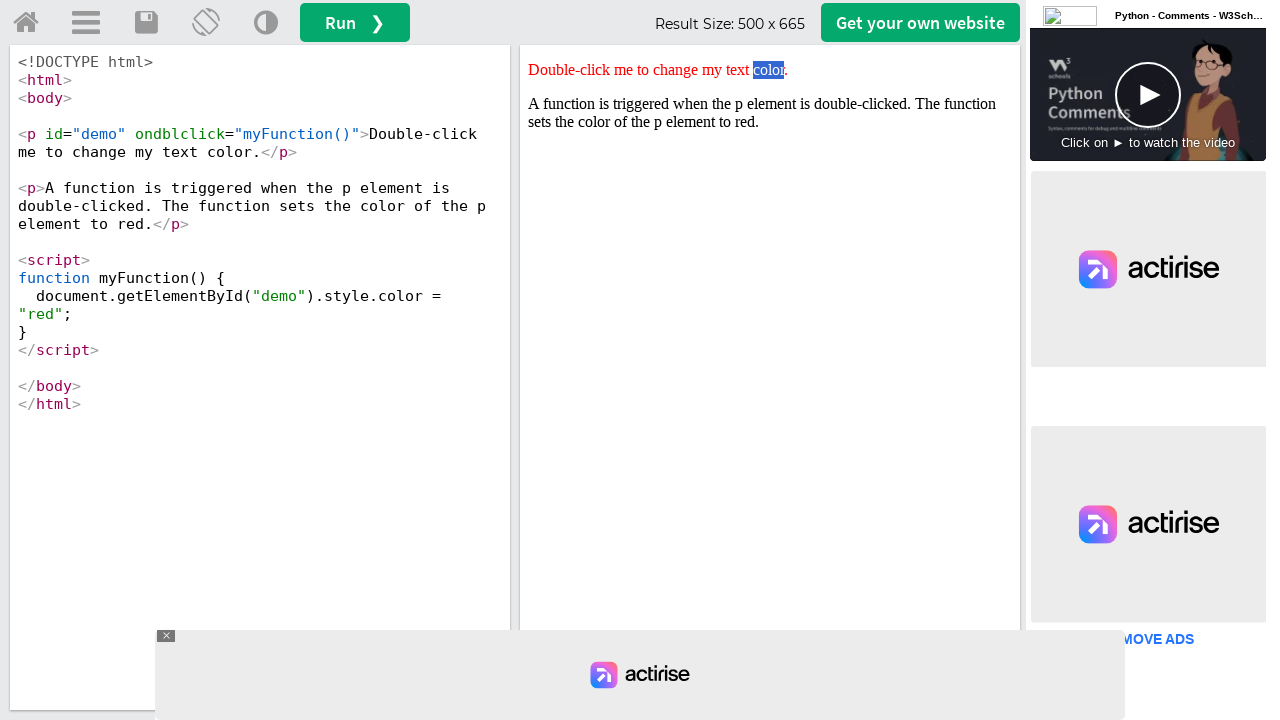

Verified that style attribute contains 'red' color value
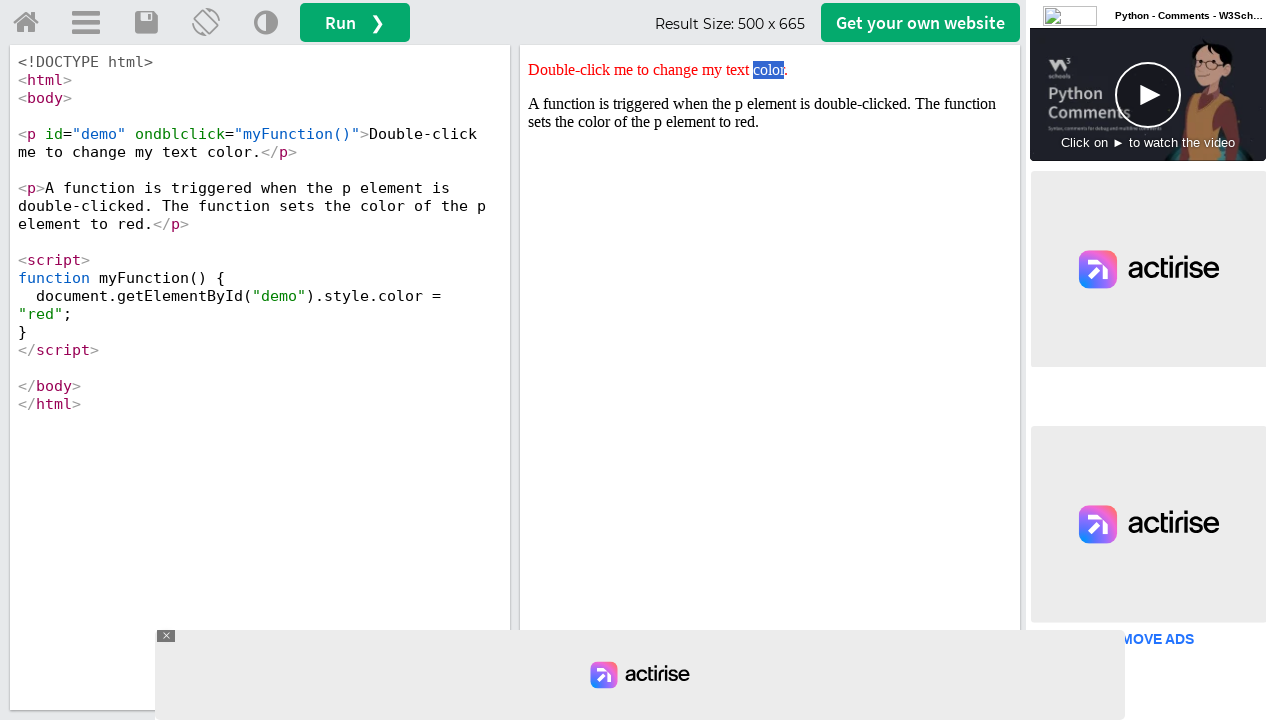

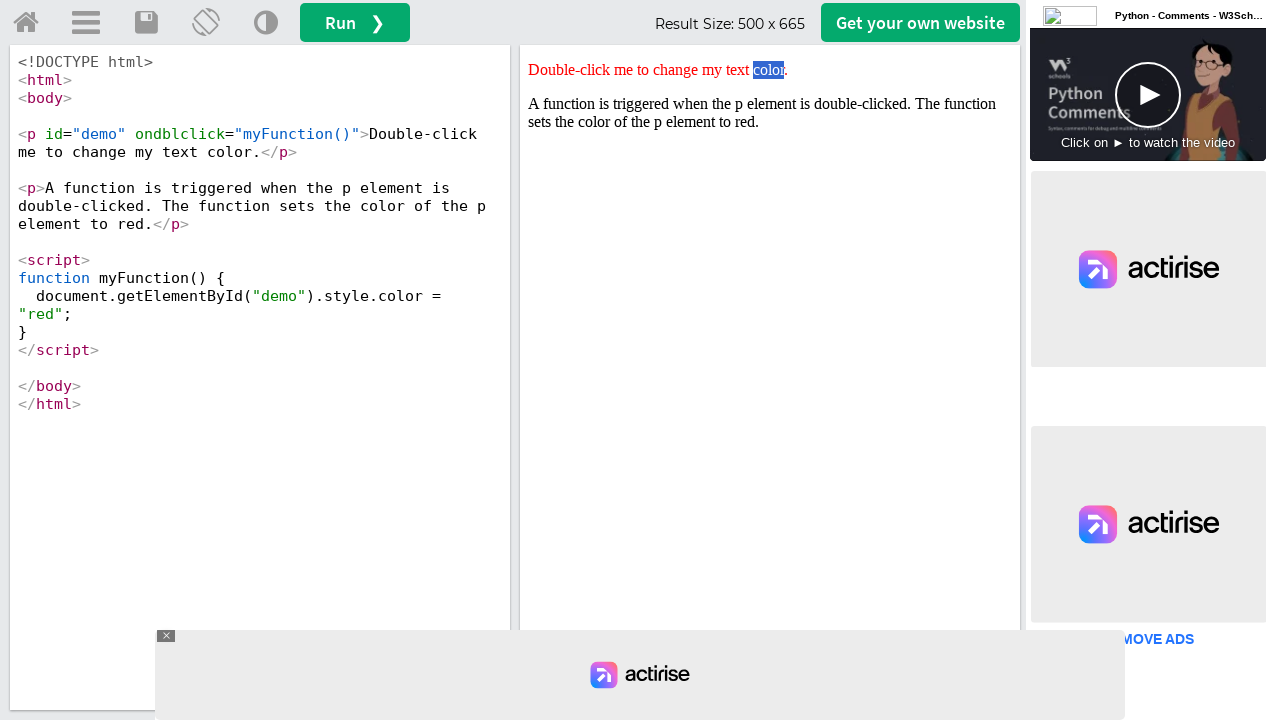